Tests shipment charge calculation by selecting origin and destination cities and retrieving the road charge amount

Starting URL: https://webapps.tekstac.com/ShipmentCharge/Index

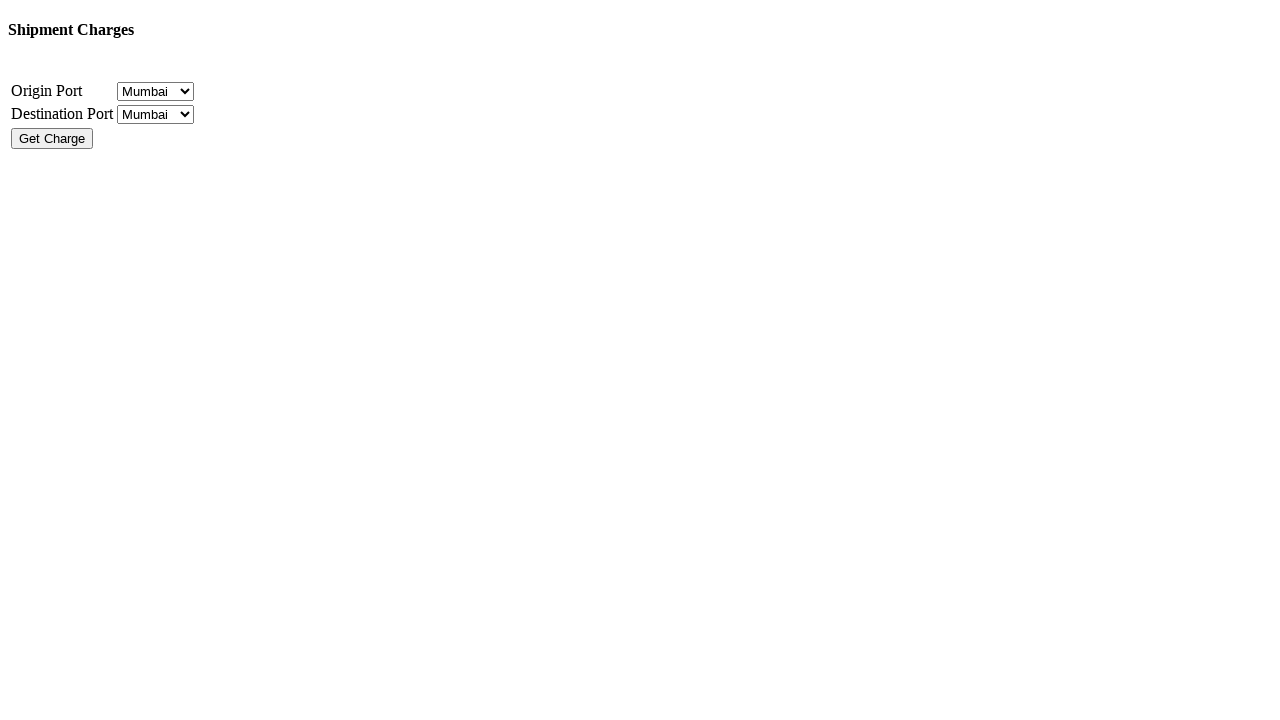

Selected first origin city from dropdown on select[name='origin_id']
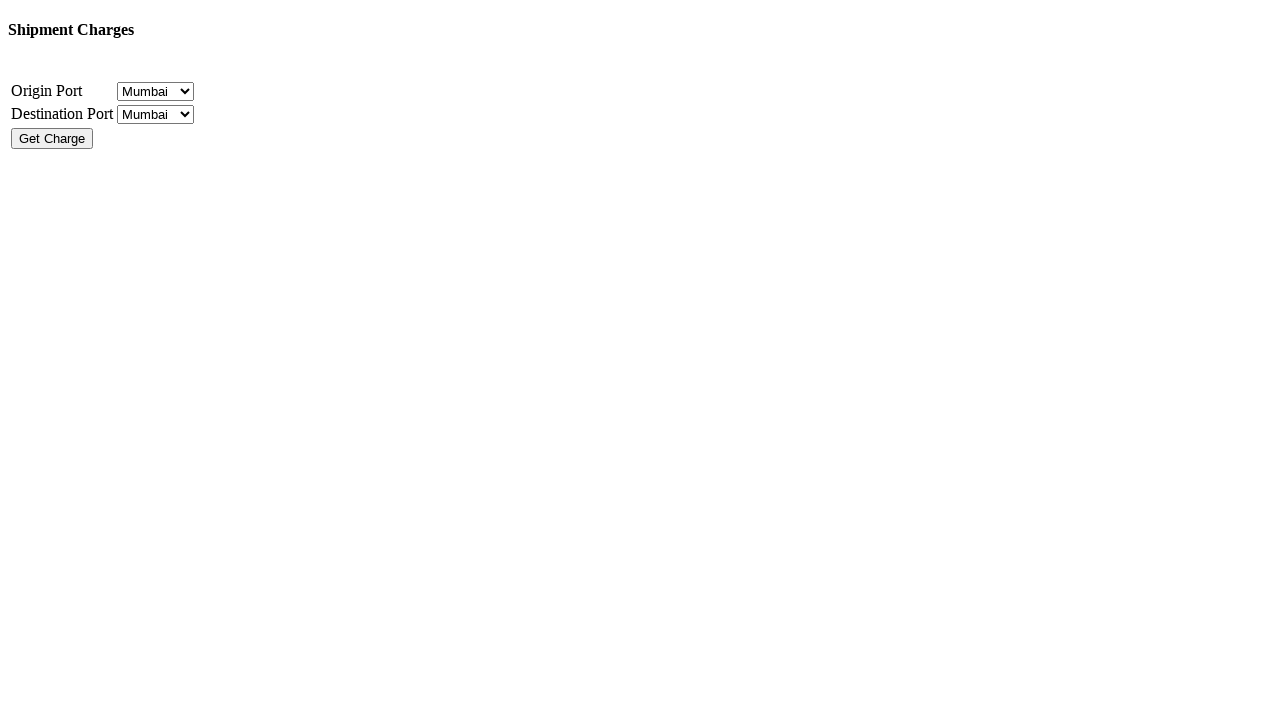

Selected 'Cochin' as destination city on select[name='destination_id']
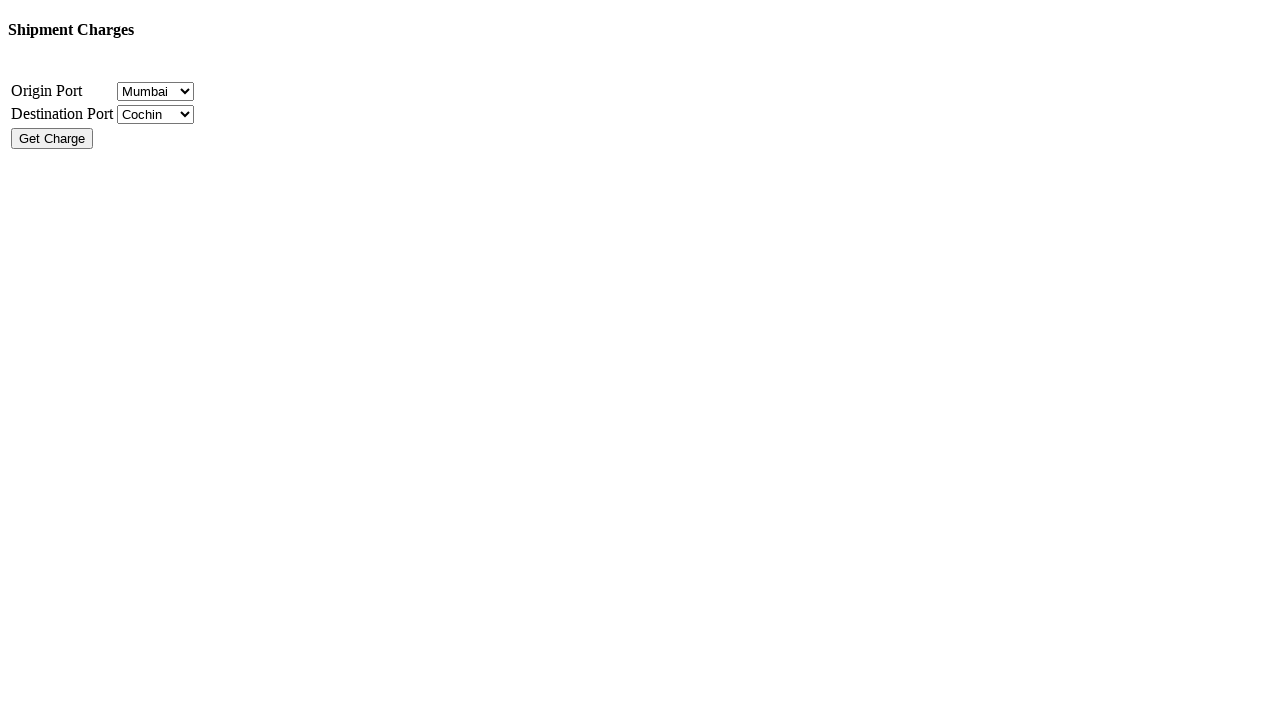

Clicked submit button to calculate shipment charge at (52, 138) on input[name='submit']
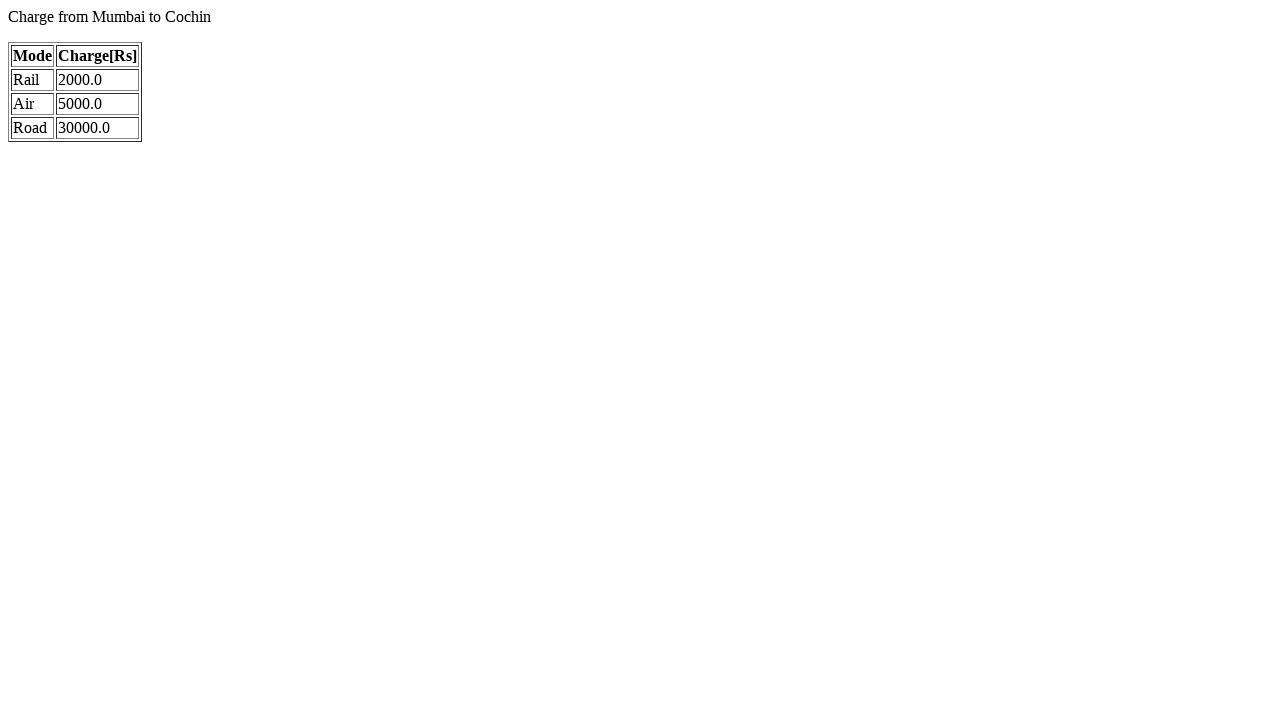

Shipment charge results loaded
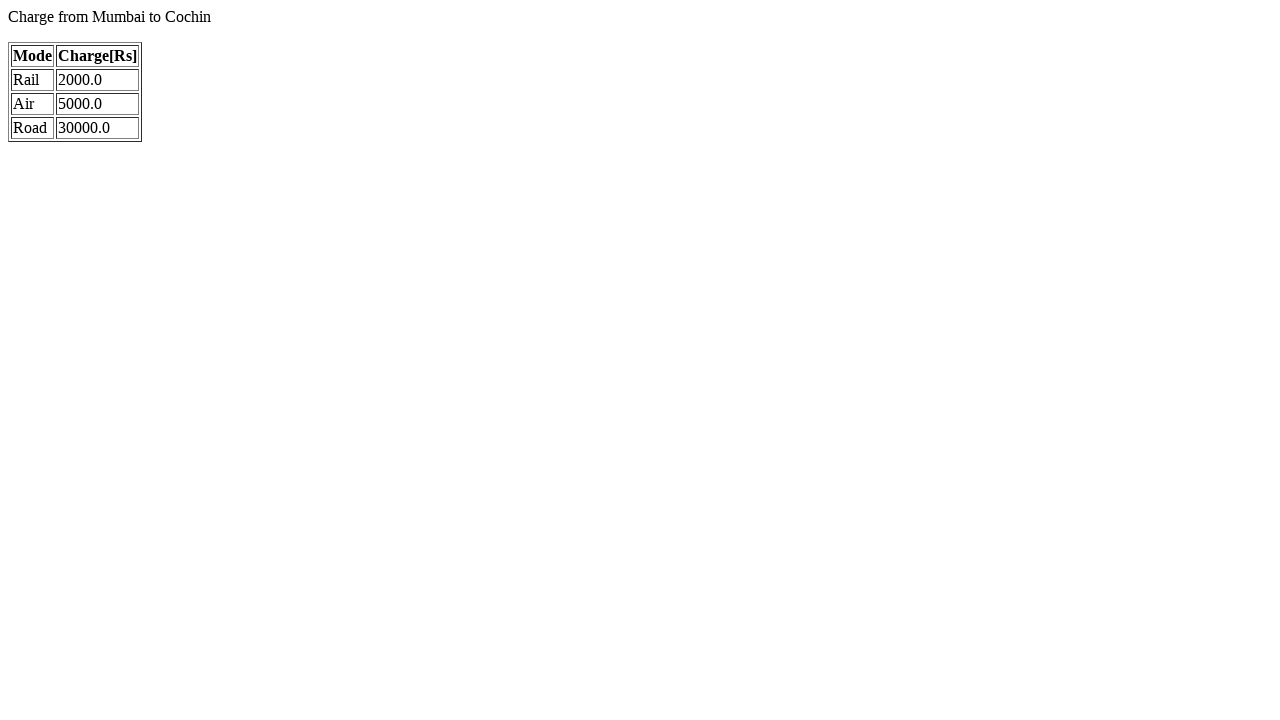

Retrieved road charge amount: 30000.0
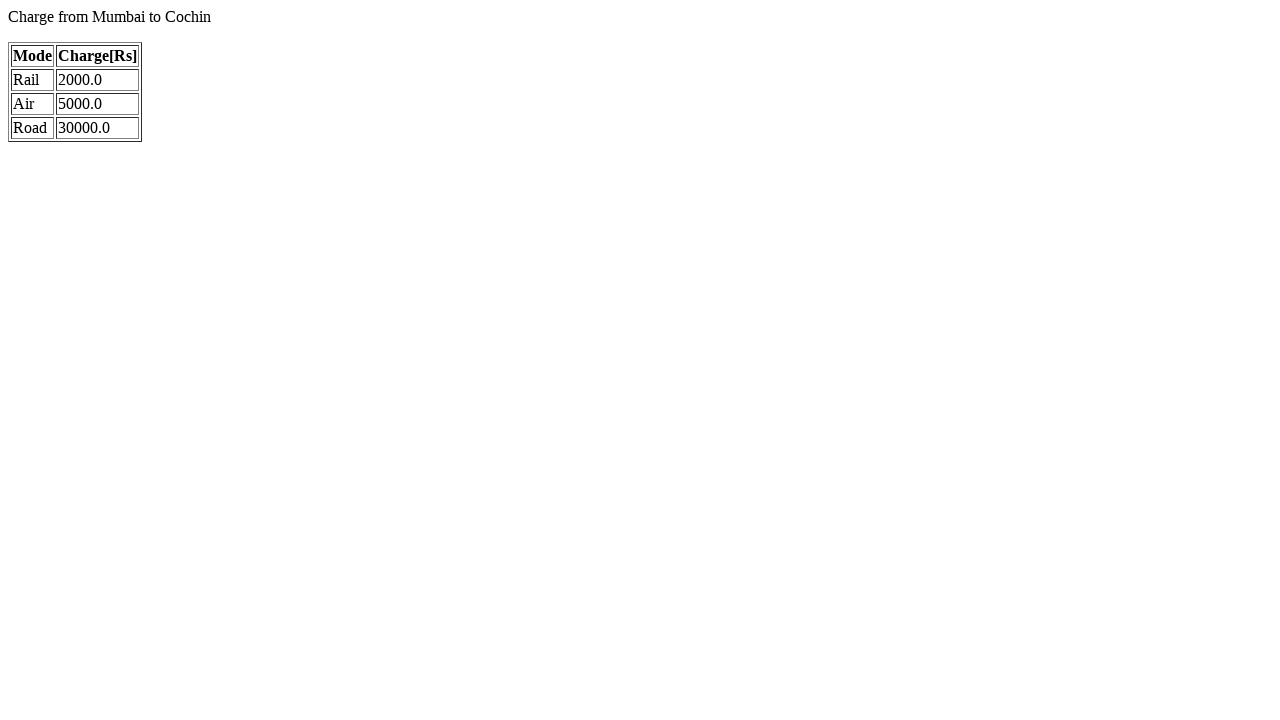

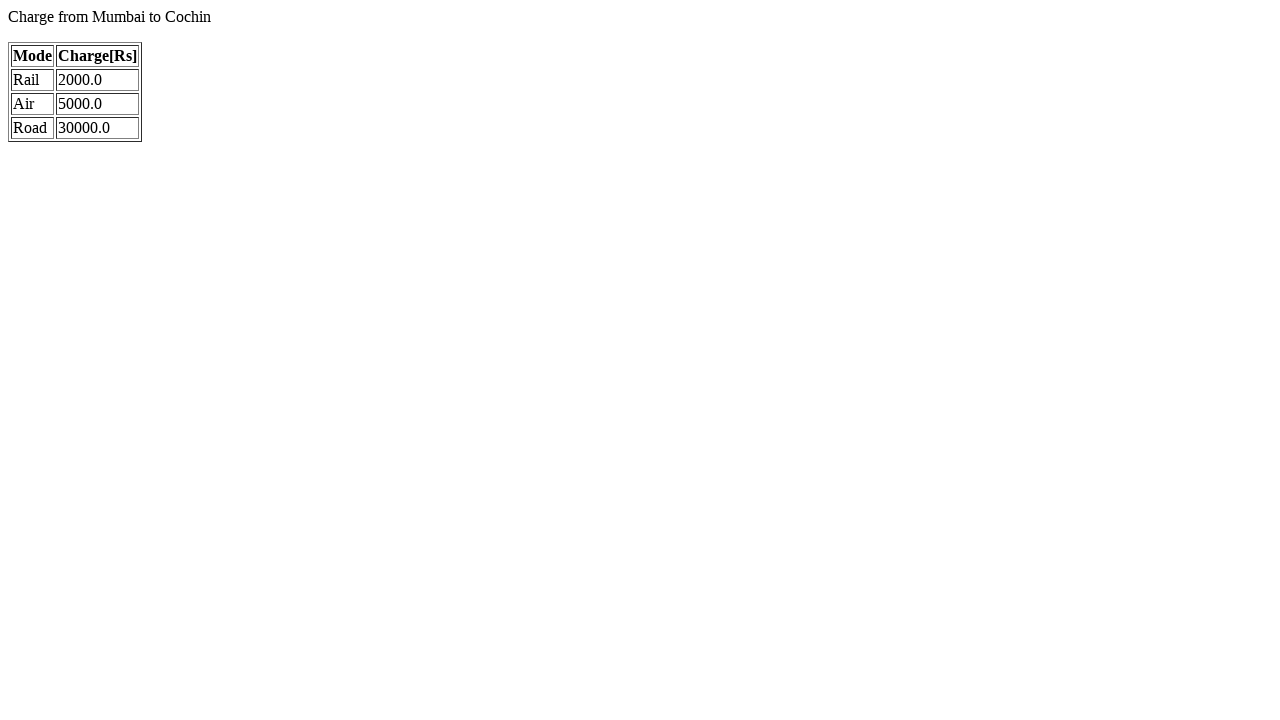